Tests browser navigation functionality by navigating to different pages, using back/forward buttons, and refreshing the page

Starting URL: http://www.thefriendlytester.co.uk

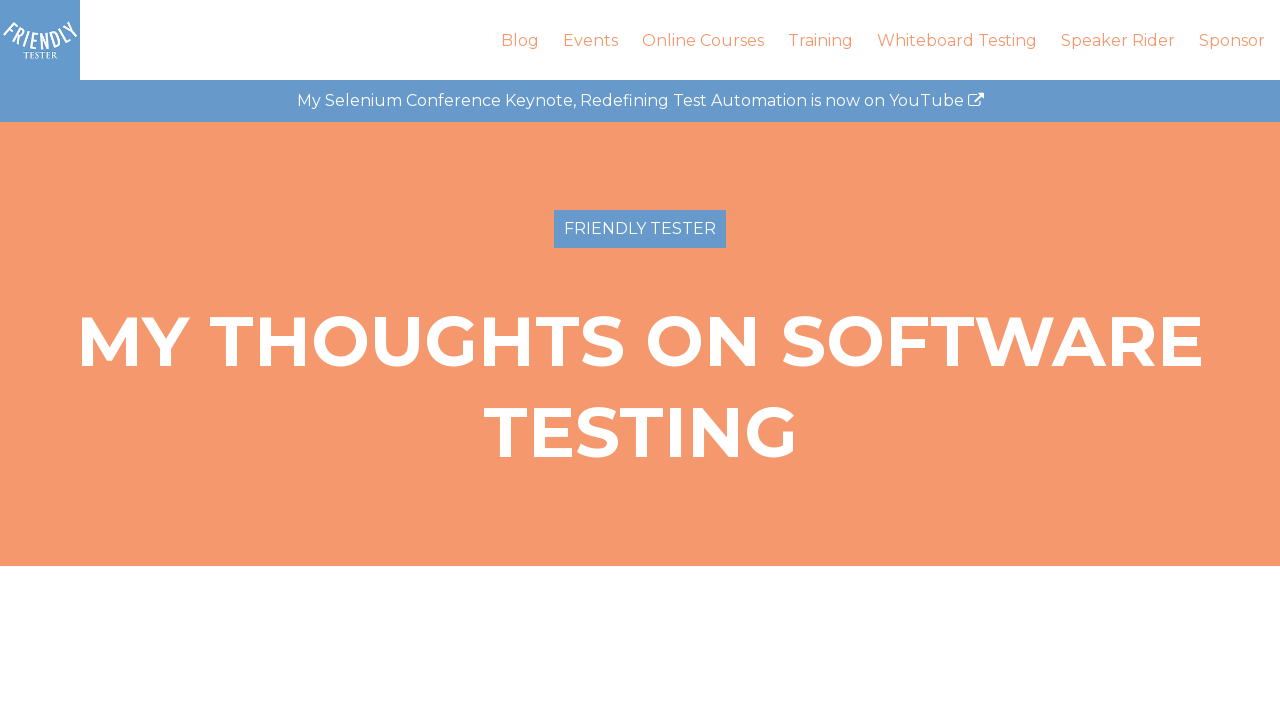

Navigated to the about page
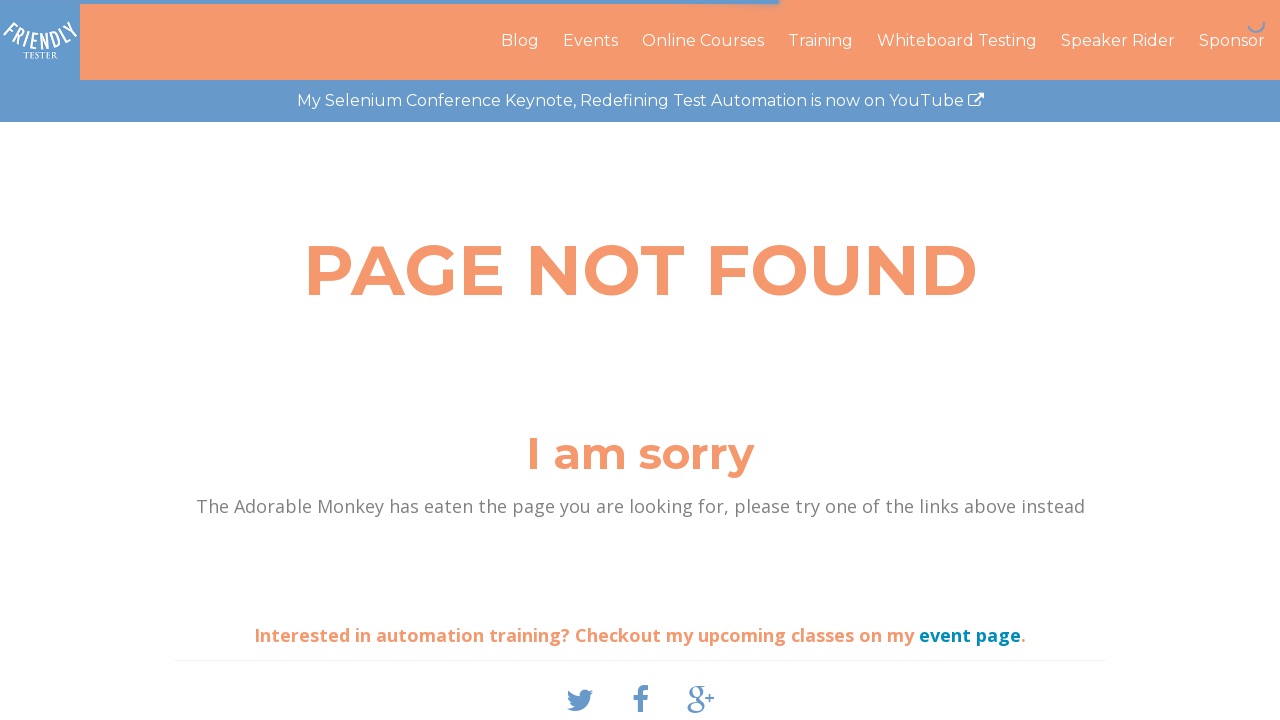

Pressed back button to return to main page
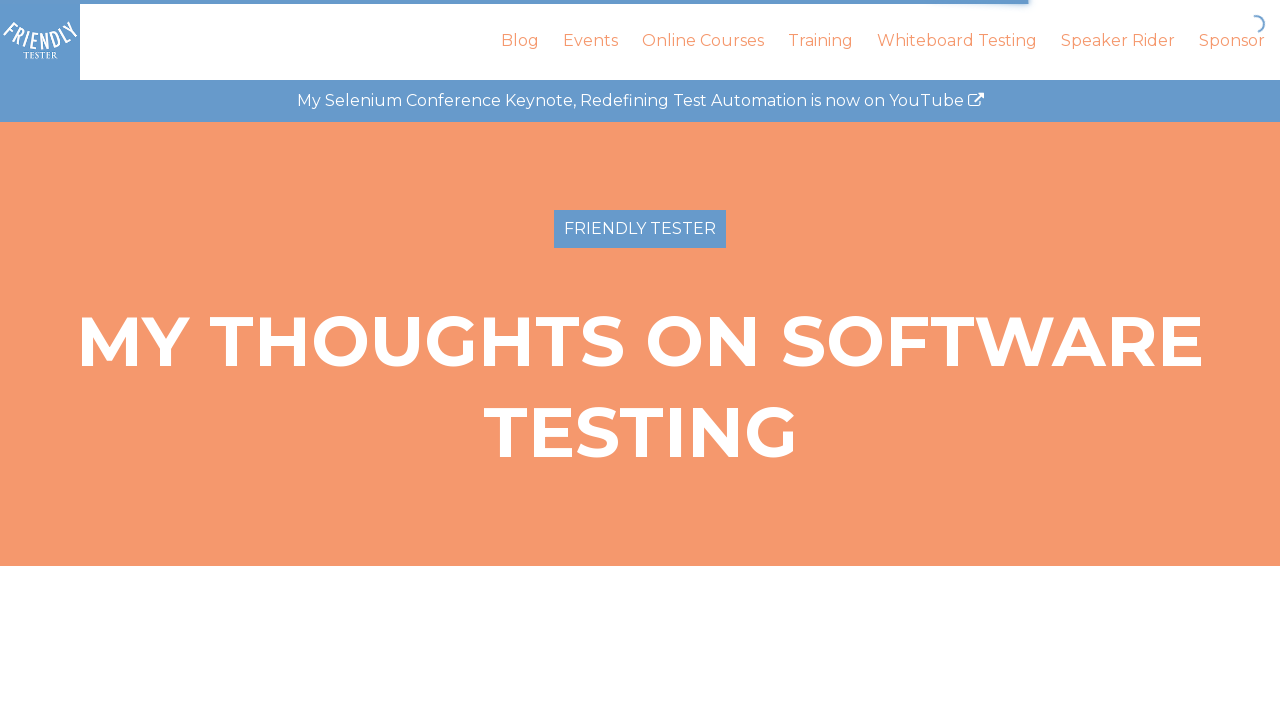

Pressed forward button to return to about page
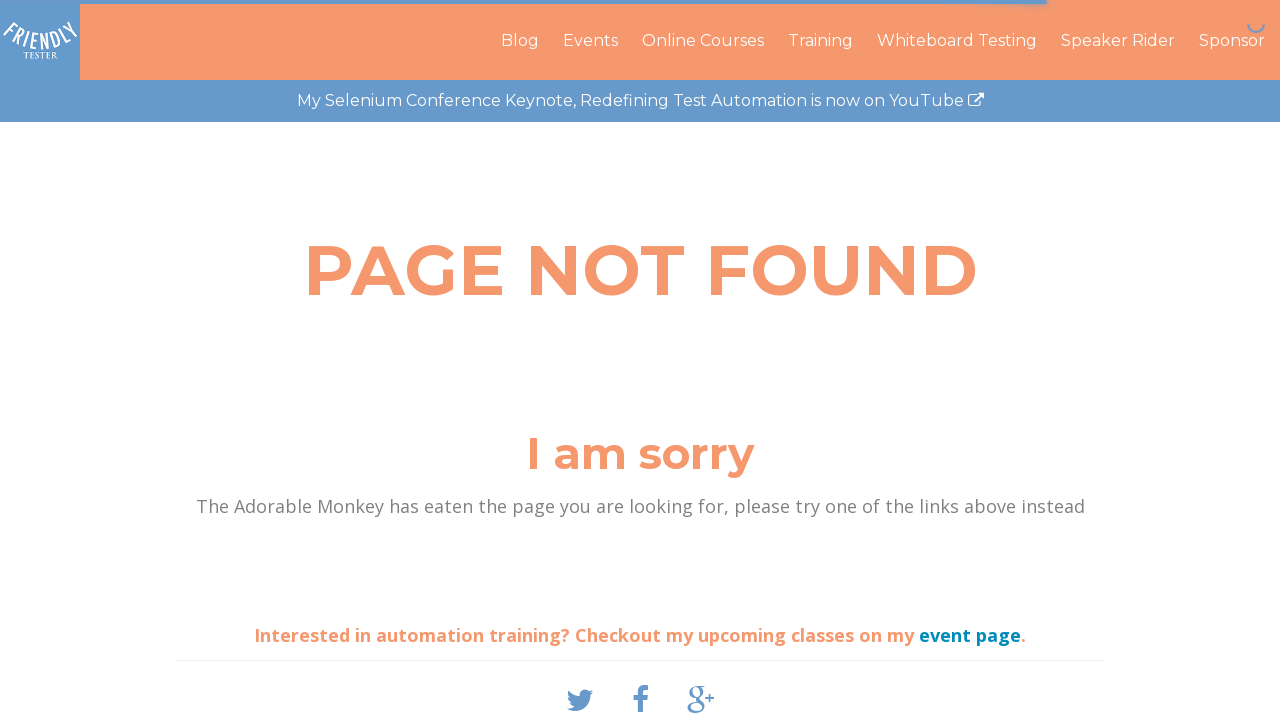

Refreshed the current page
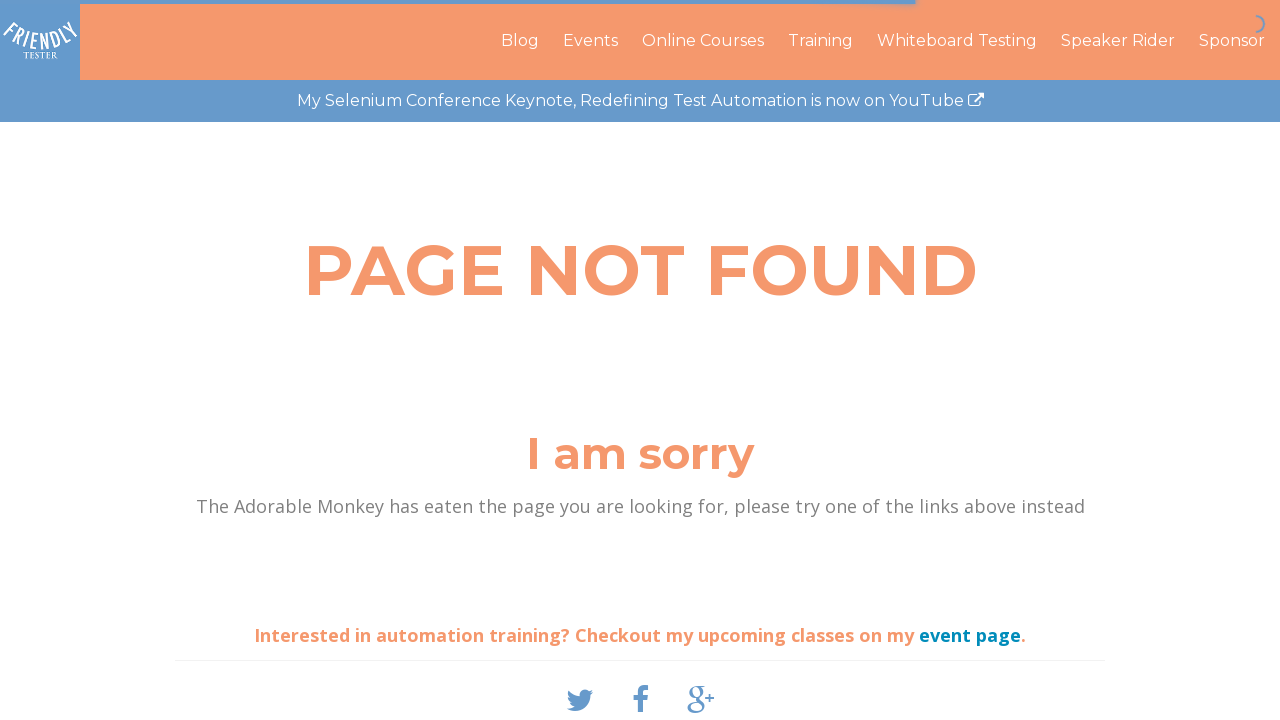

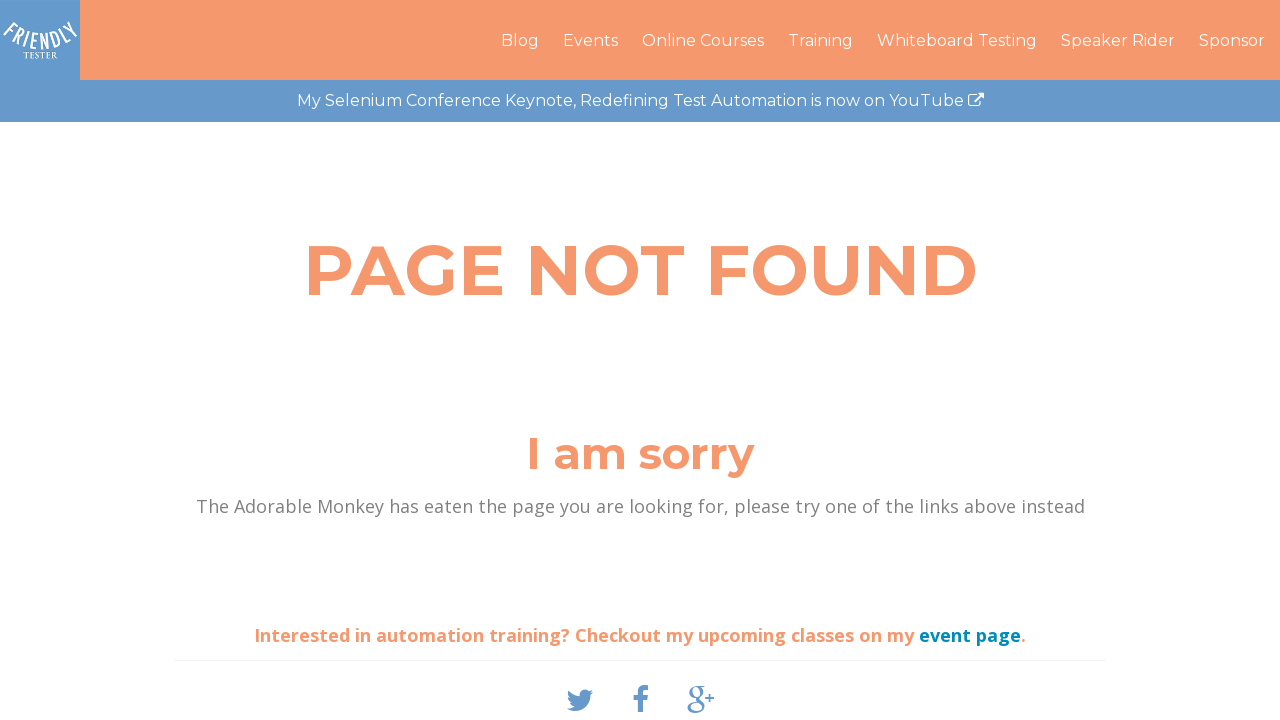